Tests the forgot password page validation by clicking the Reset password button without entering any credentials and verifying the appropriate error message is displayed.

Starting URL: https://login1.nextbasecrm.com/?forgot_password=yes

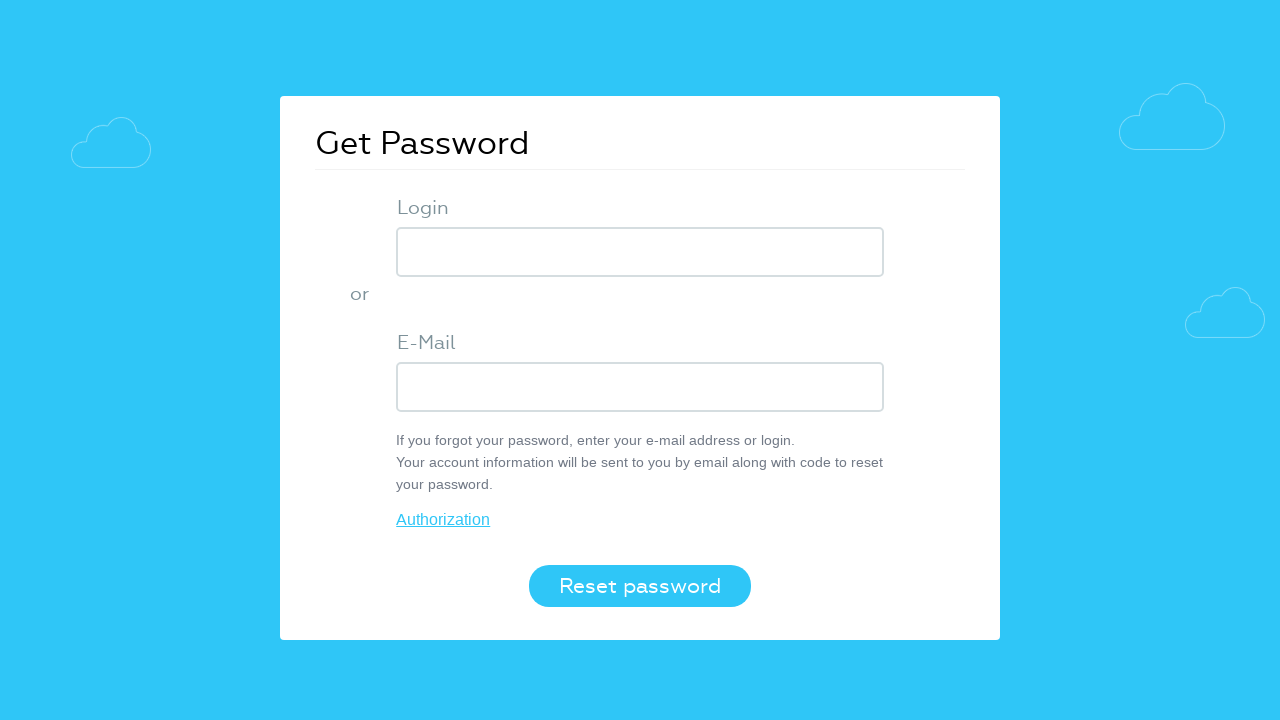

Clicked Reset password button without entering credentials at (640, 586) on xpath=//button[text()='Reset password']
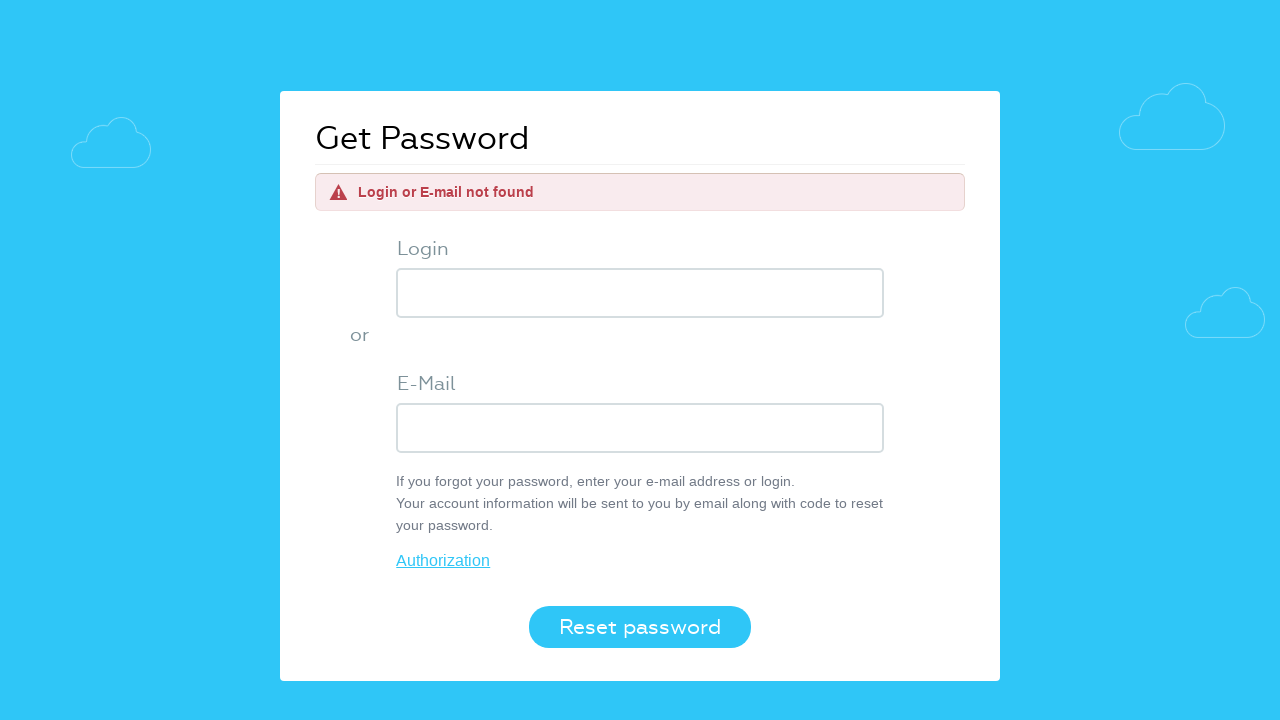

Error message appeared on the page
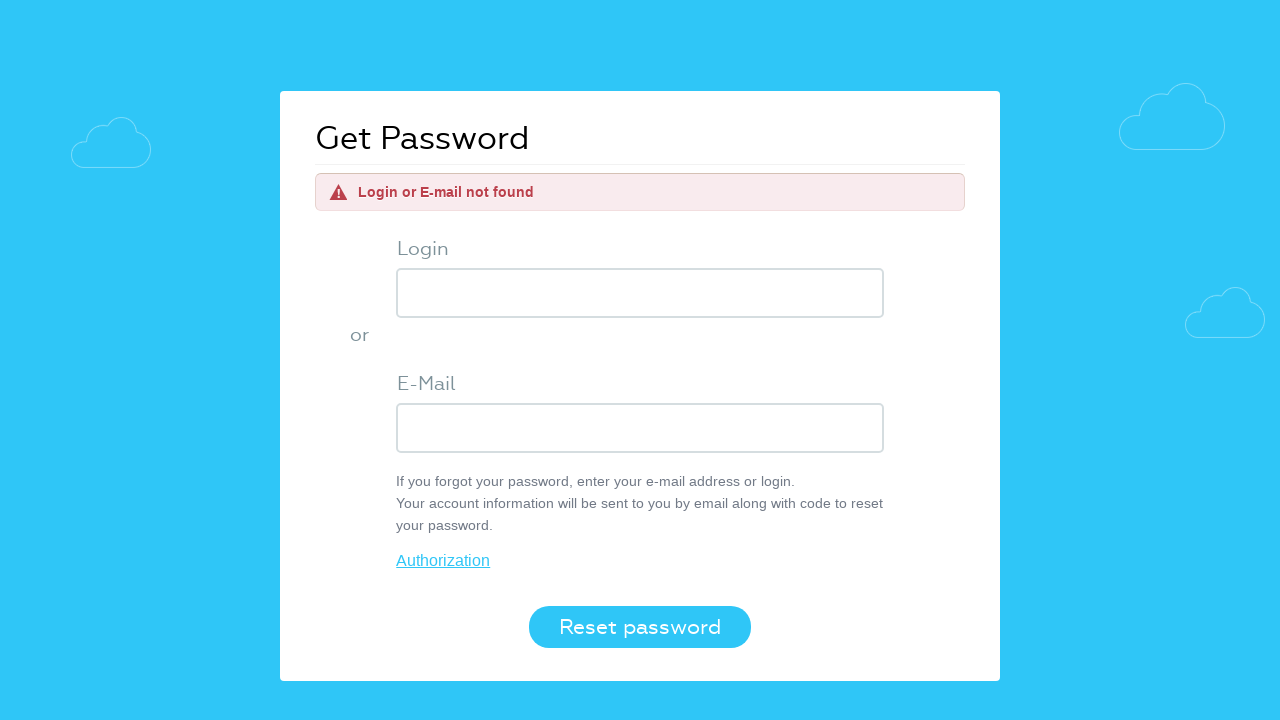

Retrieved error message text content
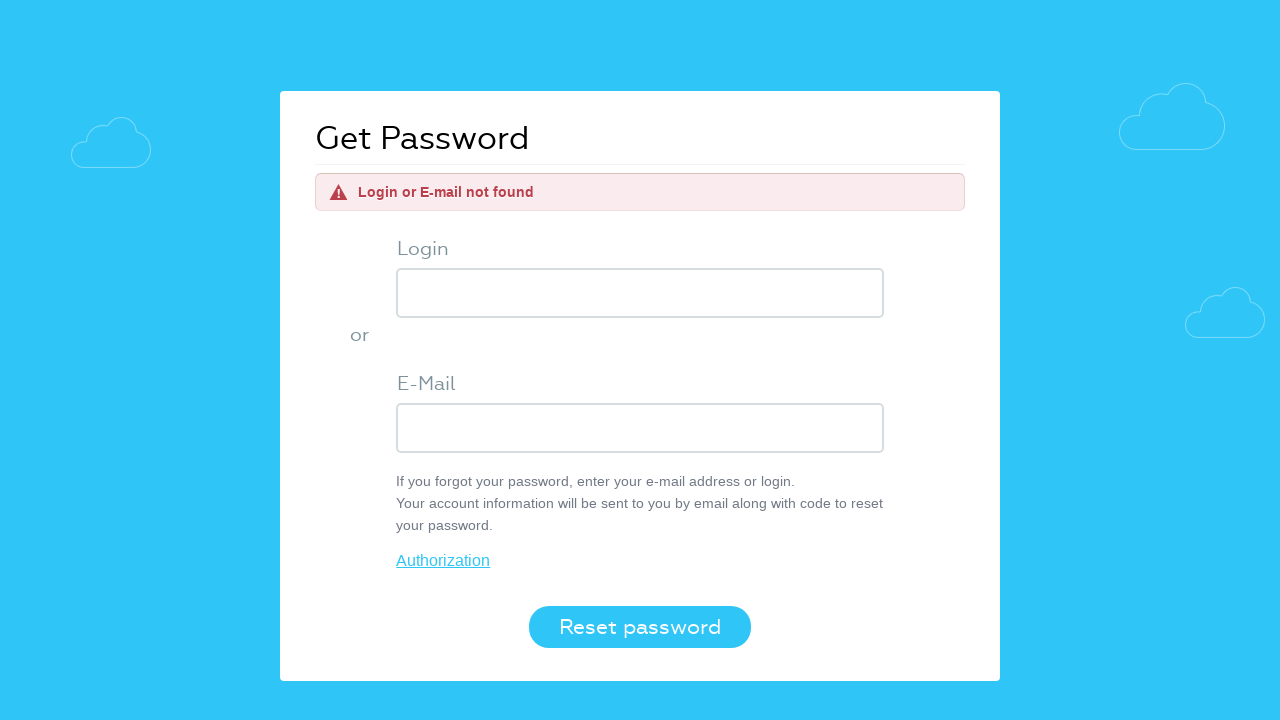

Verified error message matches expected text: 'Login or E-mail not found'
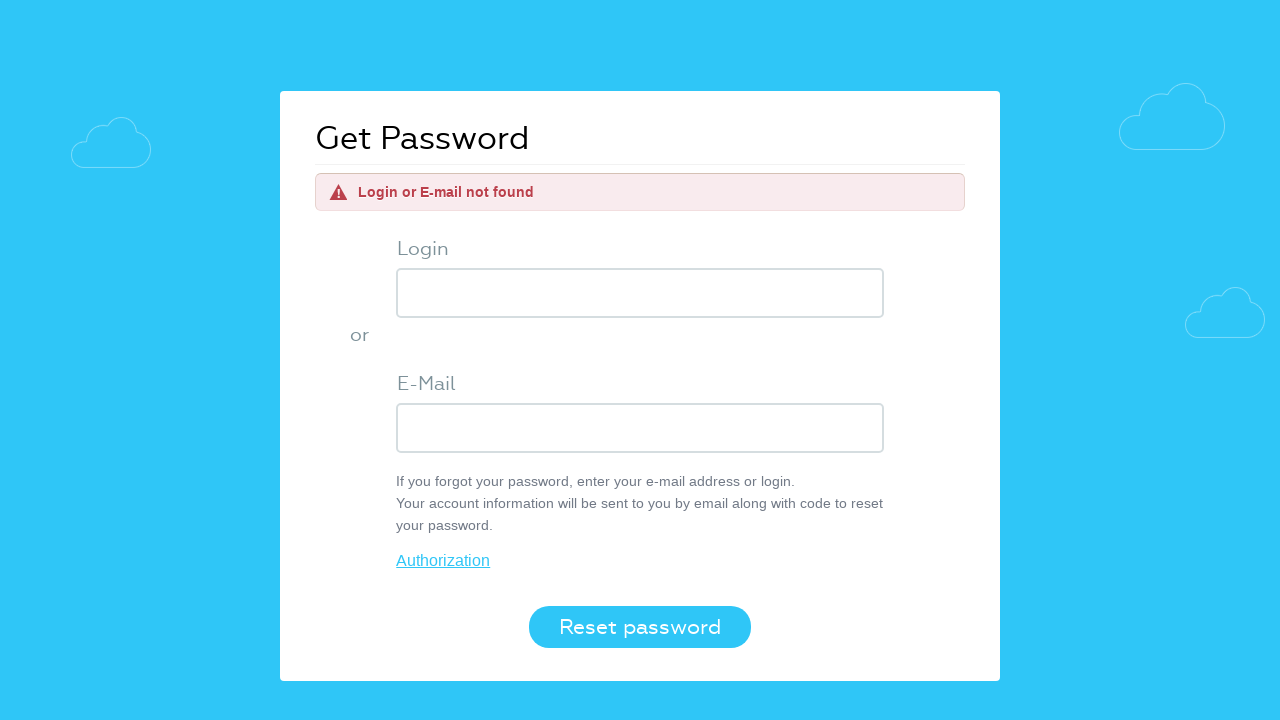

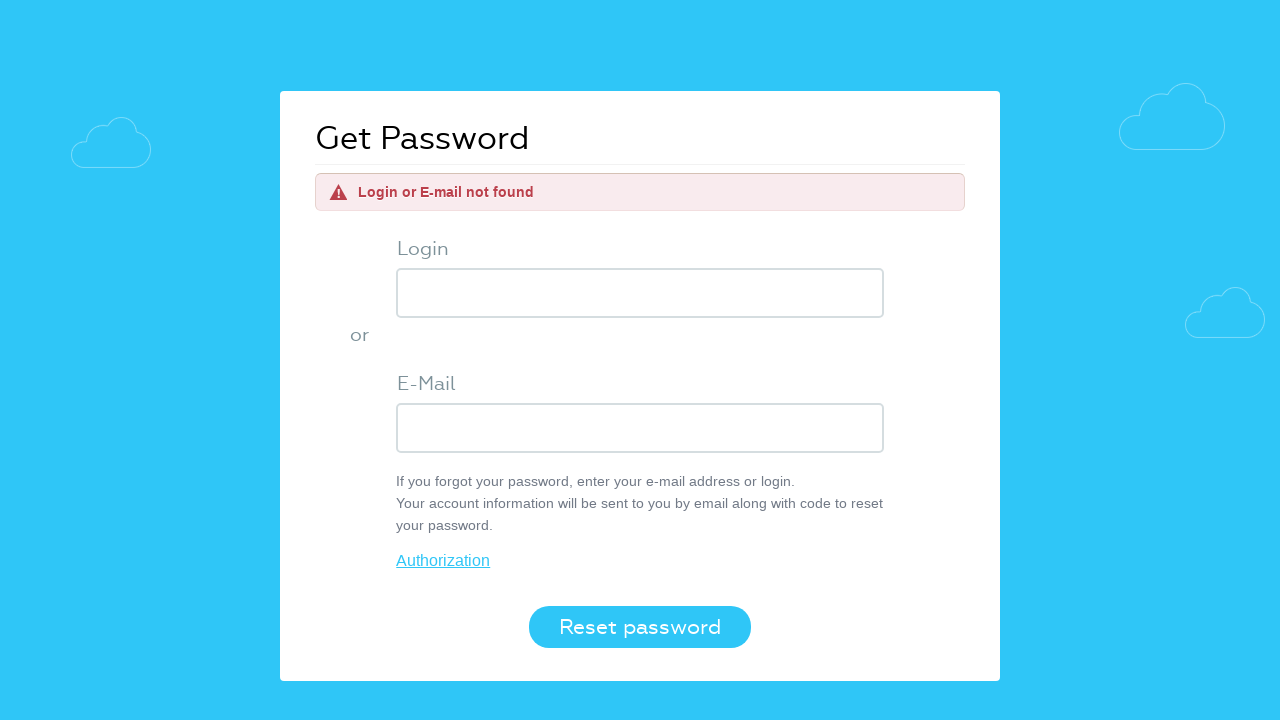